Clicks the Kitchen & Dining link on Target homepage

Starting URL: https://www.target.com

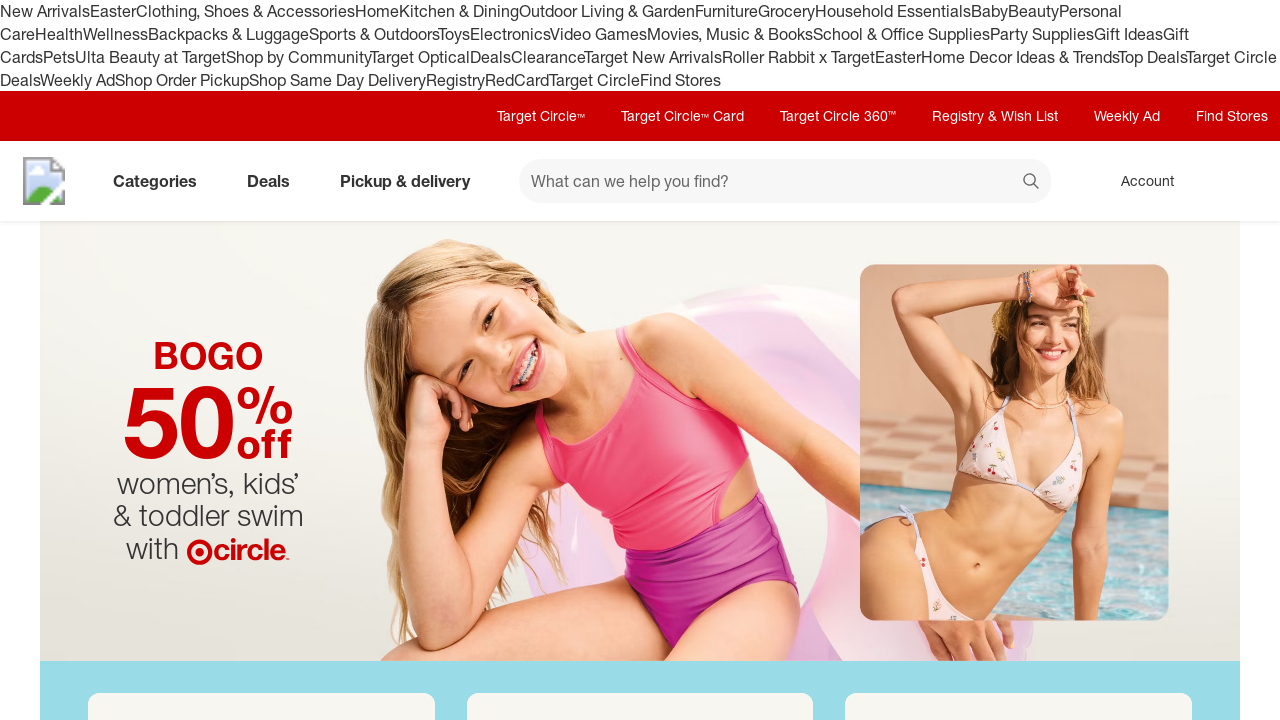

Clicked the Kitchen & Dining link on Target homepage at (459, 11) on a:text('Kitchen & Dining')
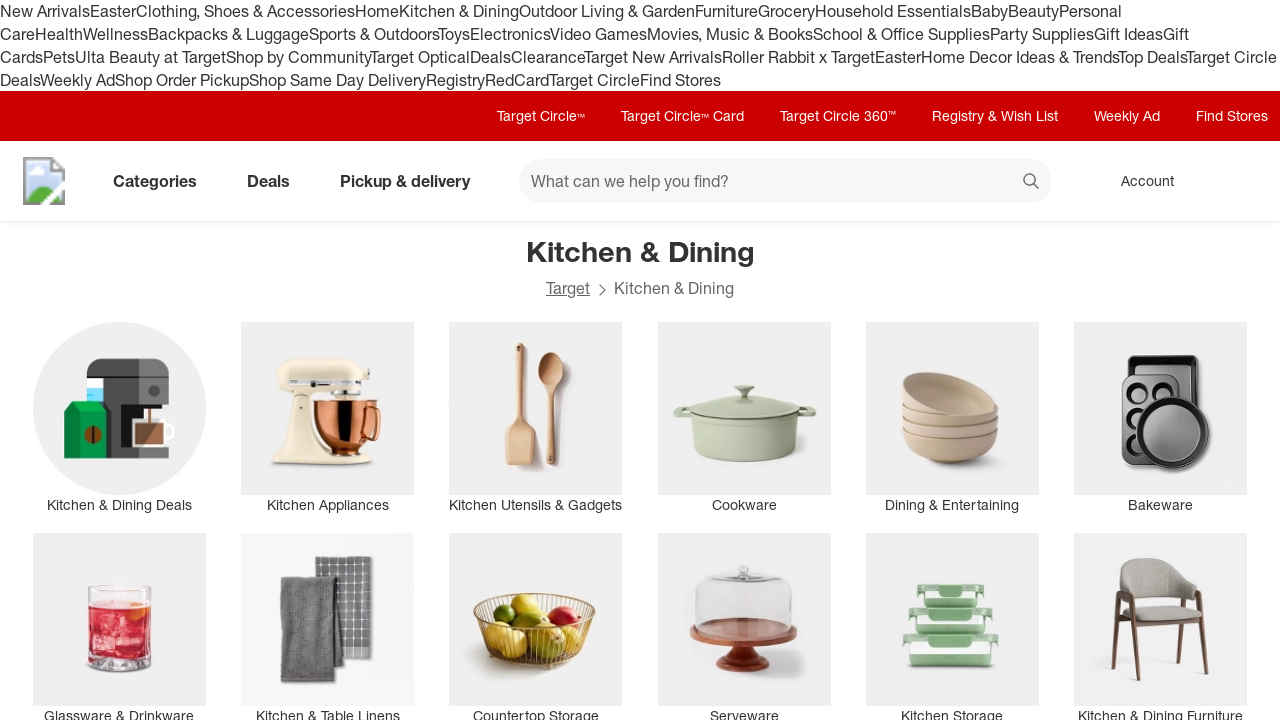

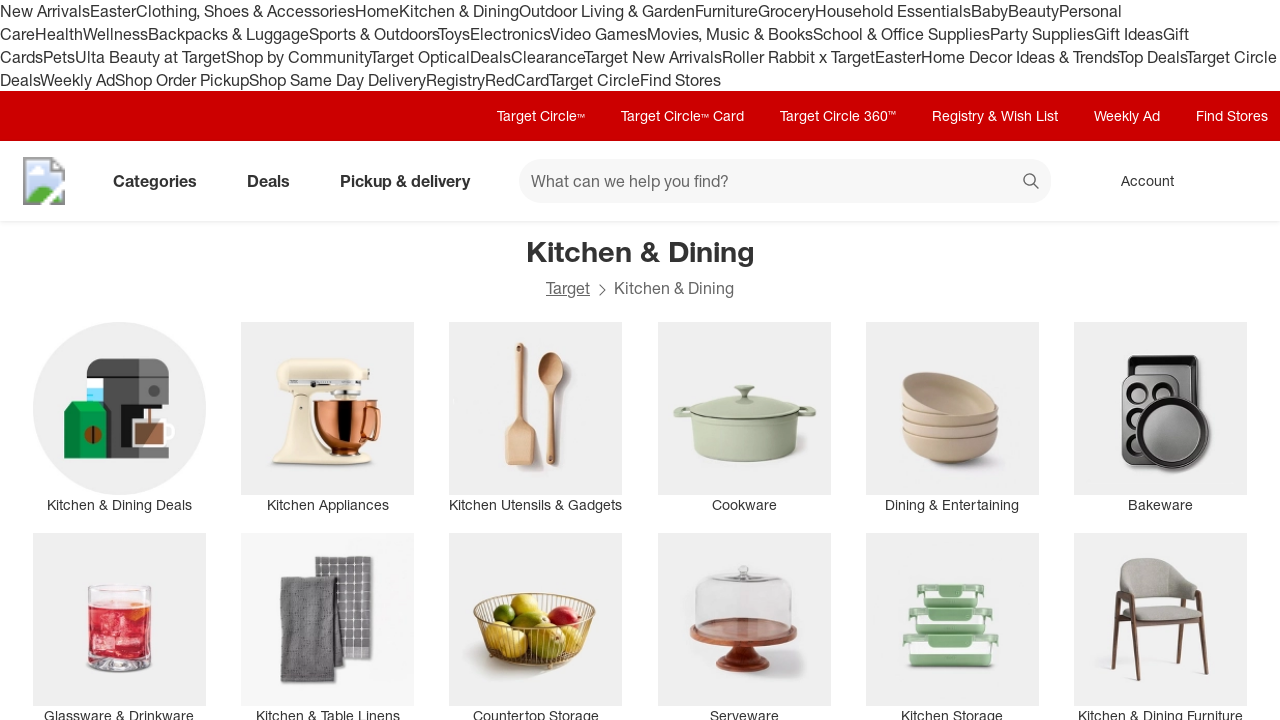